Tests a contact form by filling in first name, last name, email, and comments fields, then submitting the form

Starting URL: https://www.automationtesting.co.uk/contactForm.html

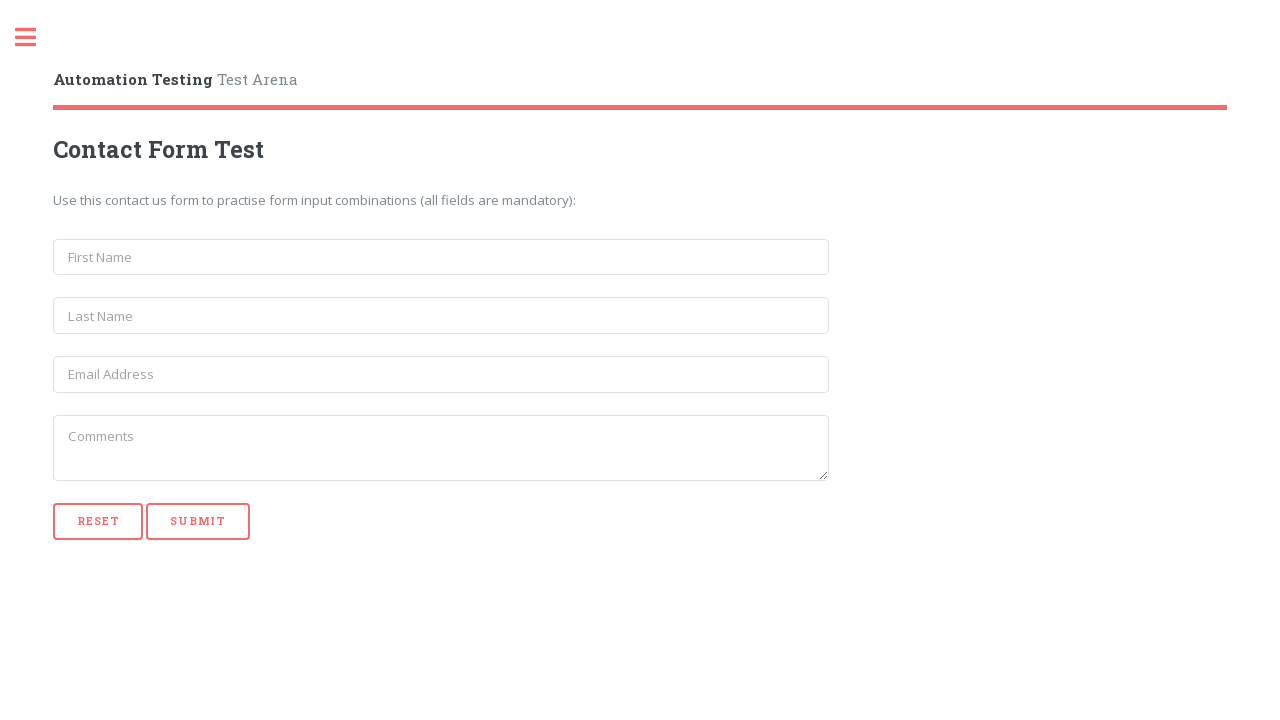

Filled first name field with 'Georgiana' on input[placeholder='First Name']
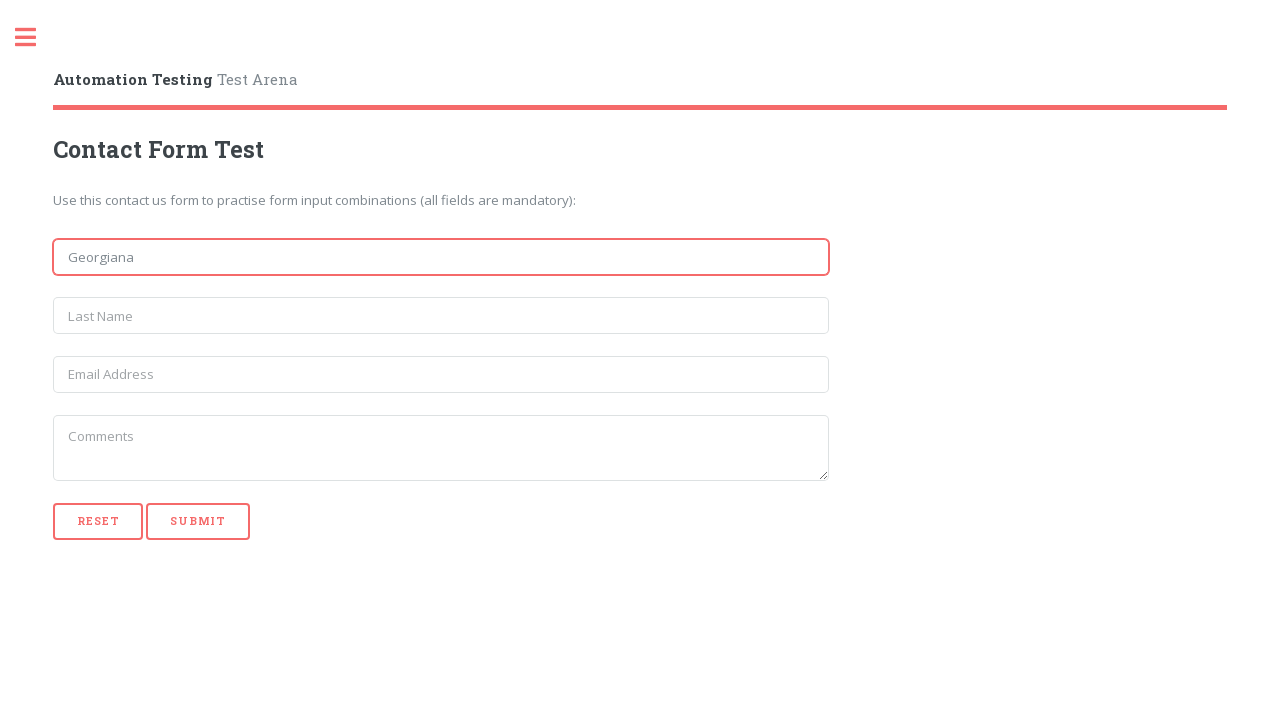

Filled last name field with 'Leizeriuc' on input[placeholder='Last Name']
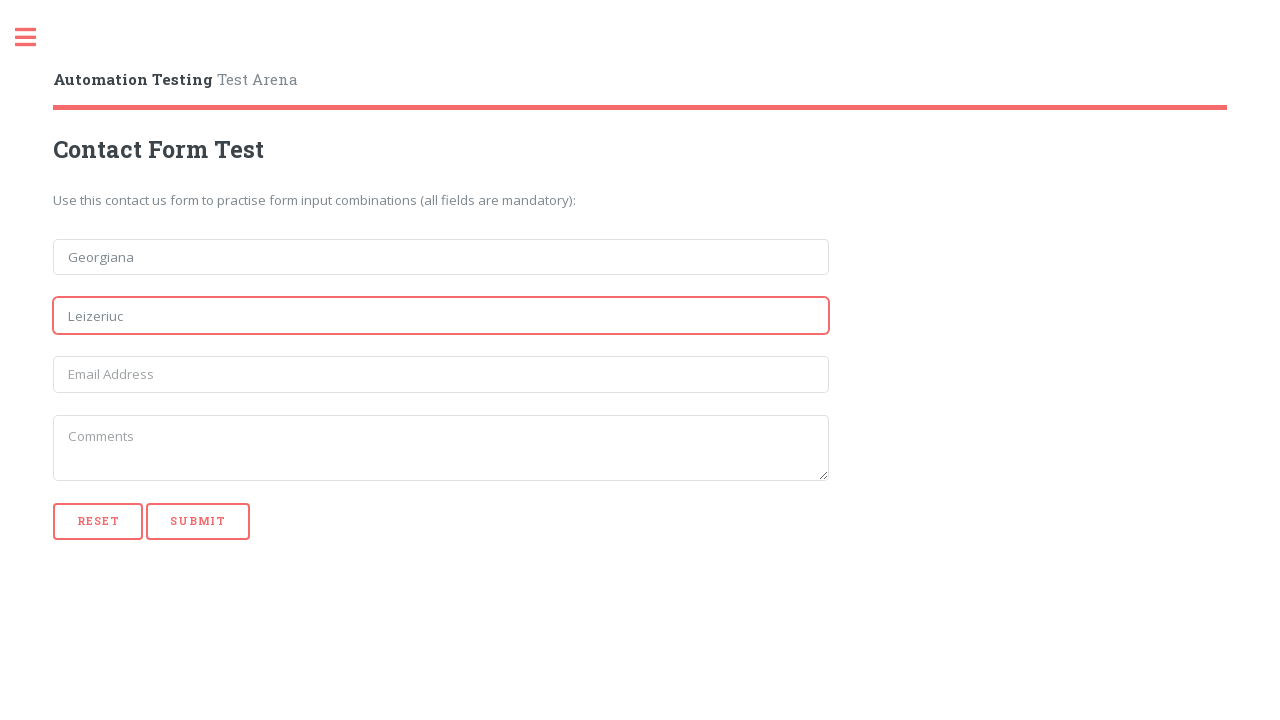

Filled email field with 'test@gmail.com' on input[placeholder='Email Address']
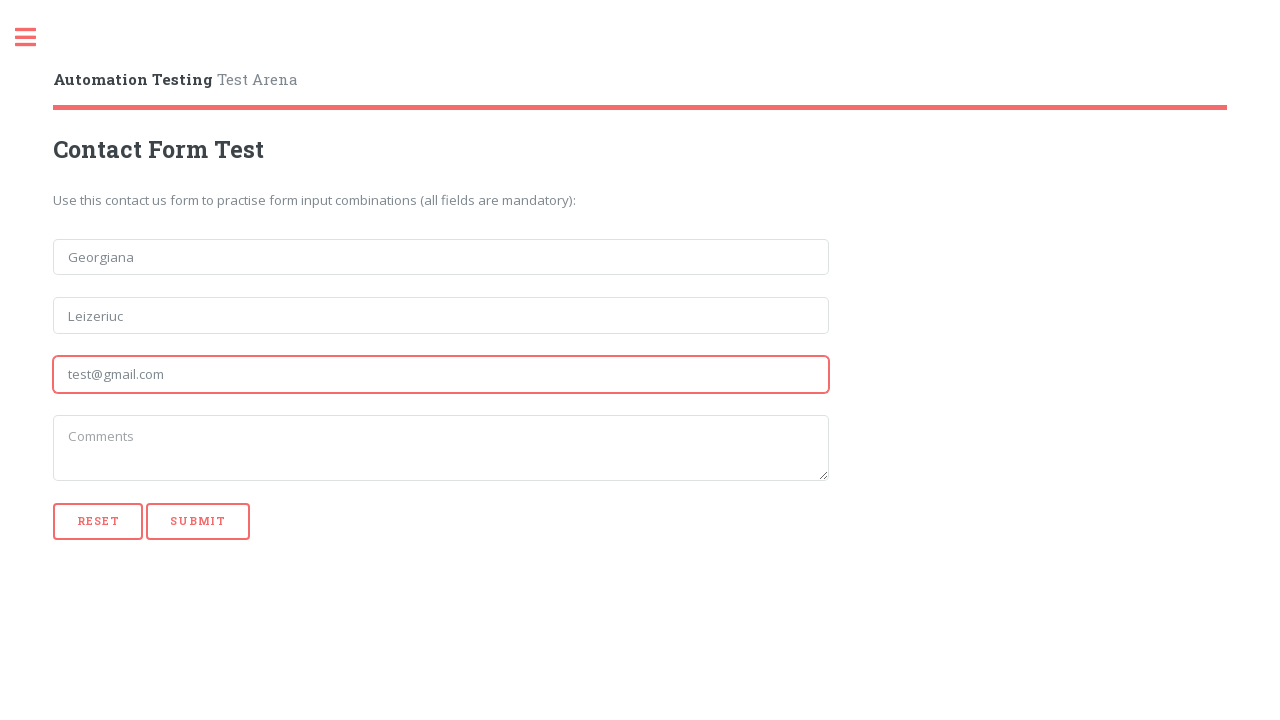

Filled comments field with 'Completare finalizata' on textarea[placeholder='Comments']
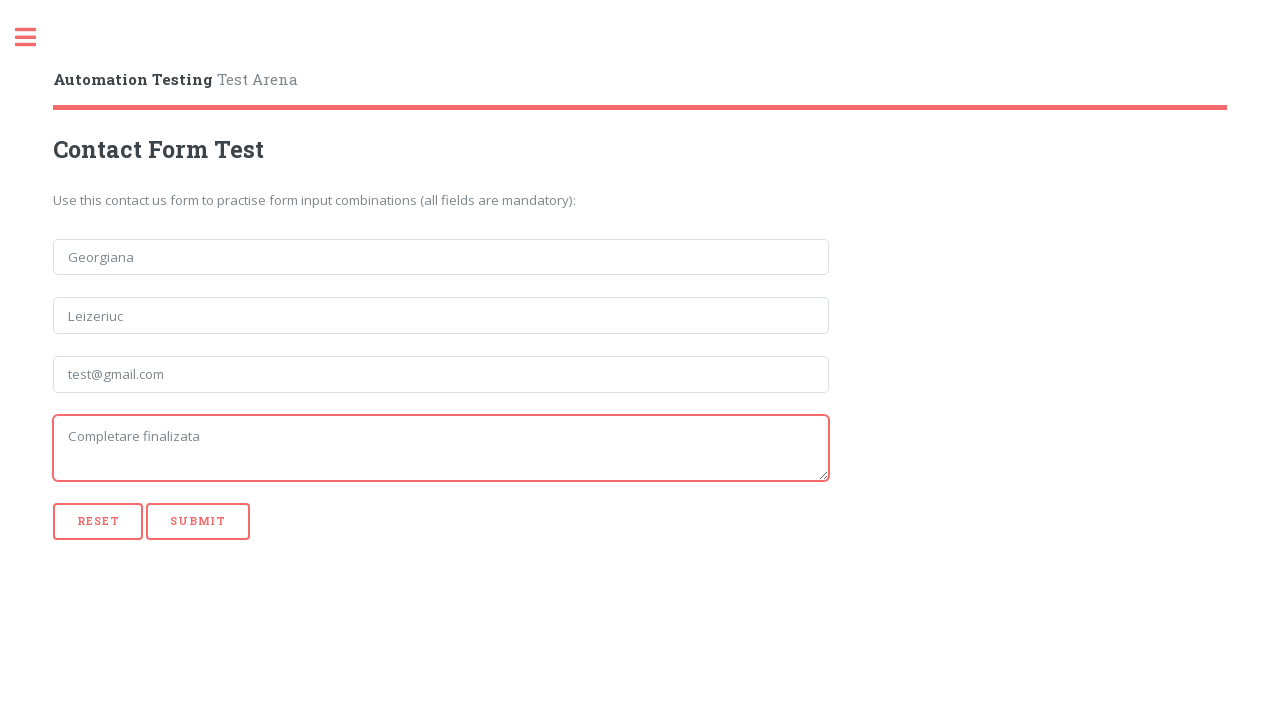

Clicked SUBMIT button to submit the contact form at (198, 521) on input[value='SUBMIT']
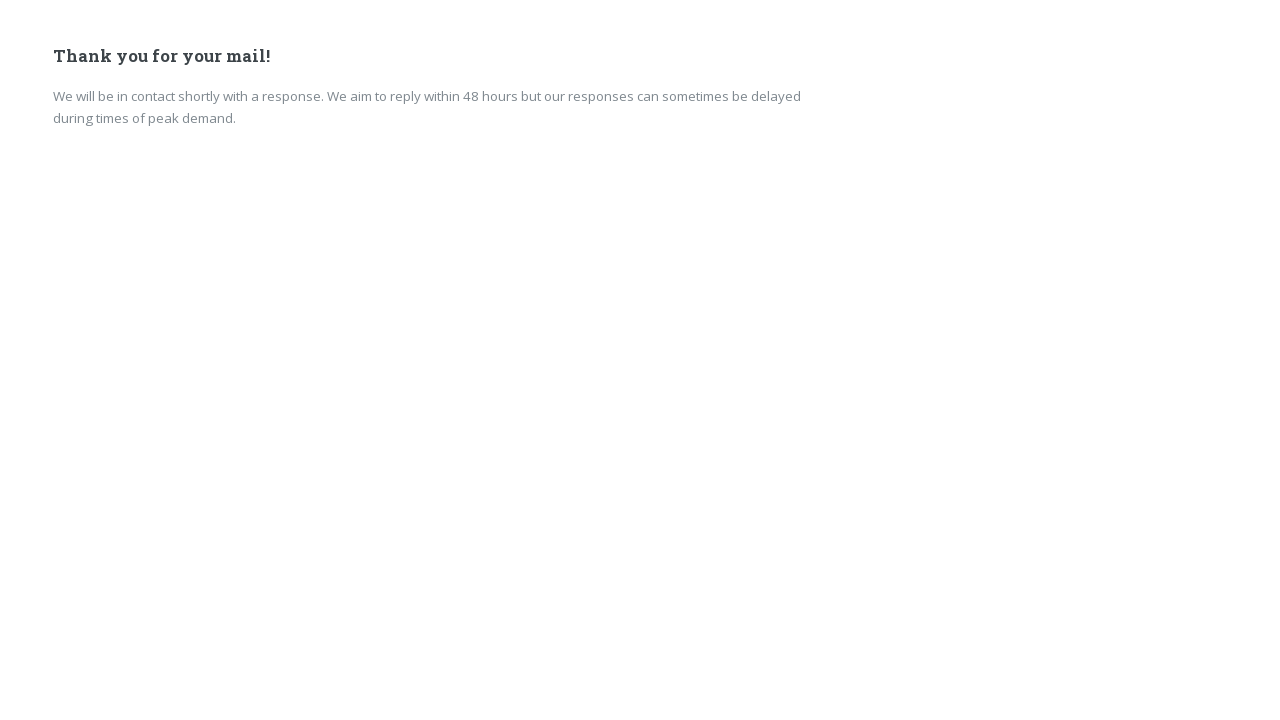

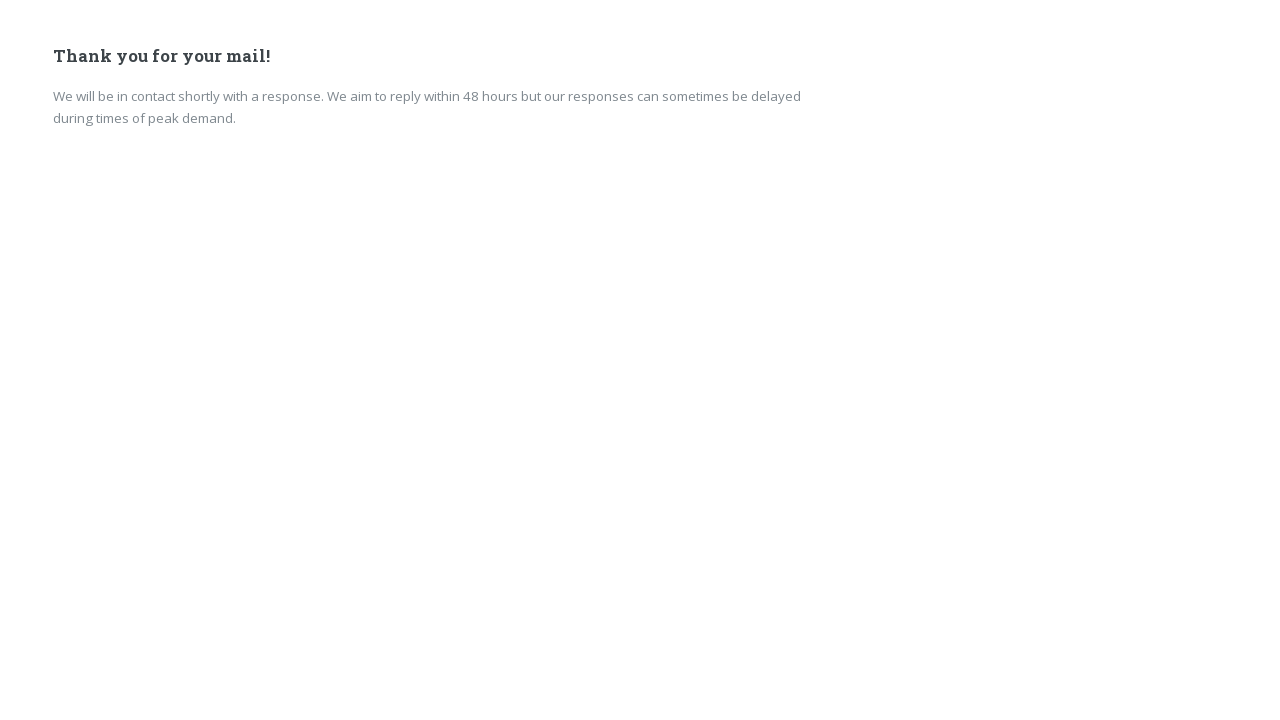